Fills a text box form with randomly generated name, email, and address data on the DemoQA practice site

Starting URL: https://demoqa.com/text-box

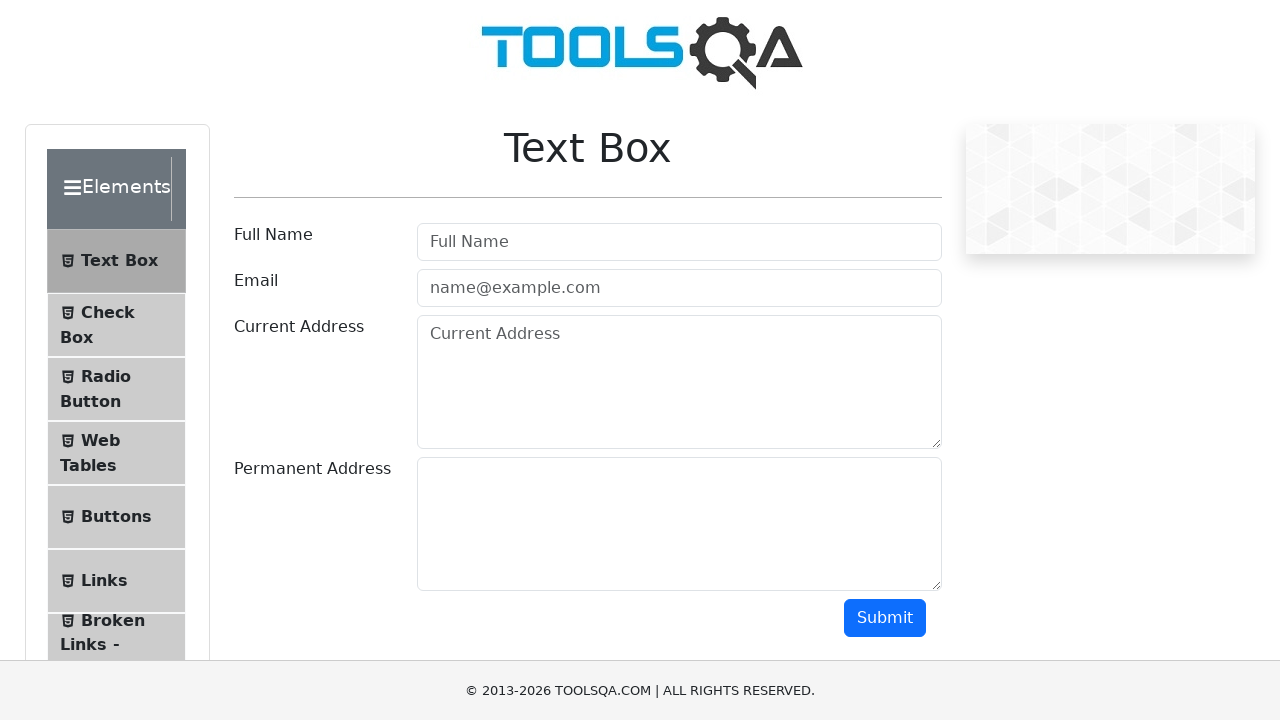

Filled name field with 'User847' on #userName
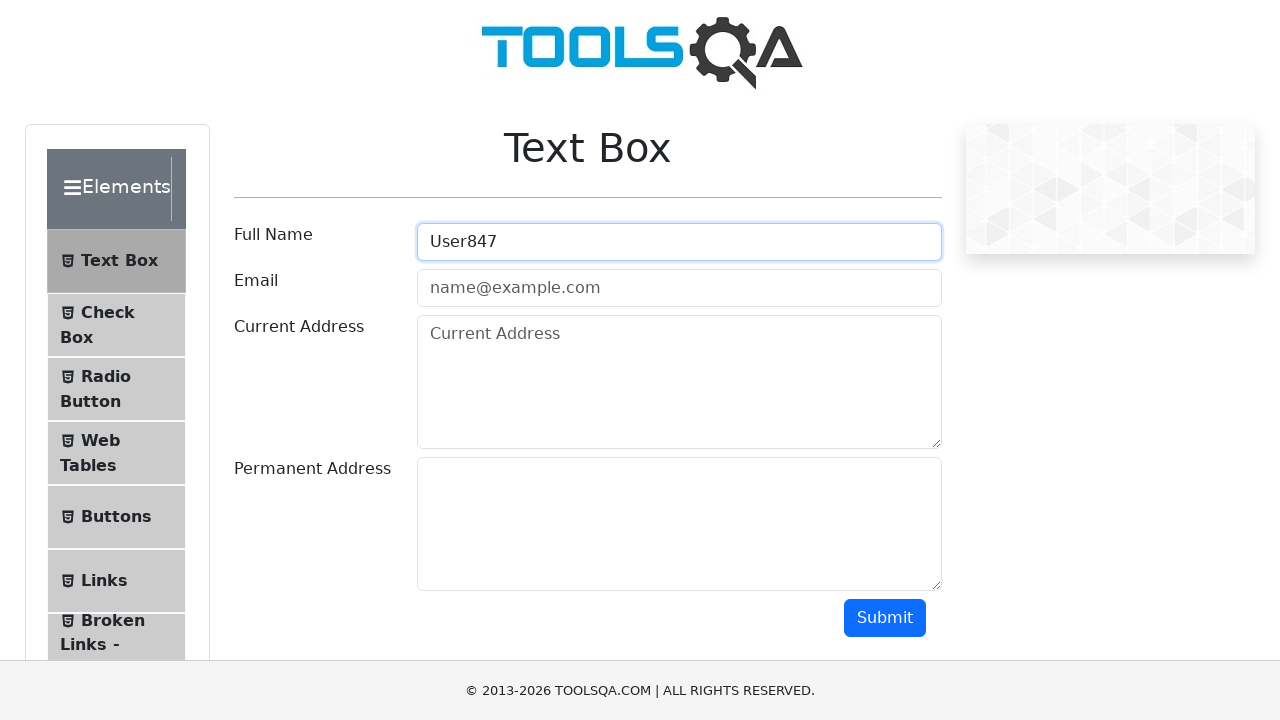

Filled email field with 'user1704567890@test.com' on #userEmail
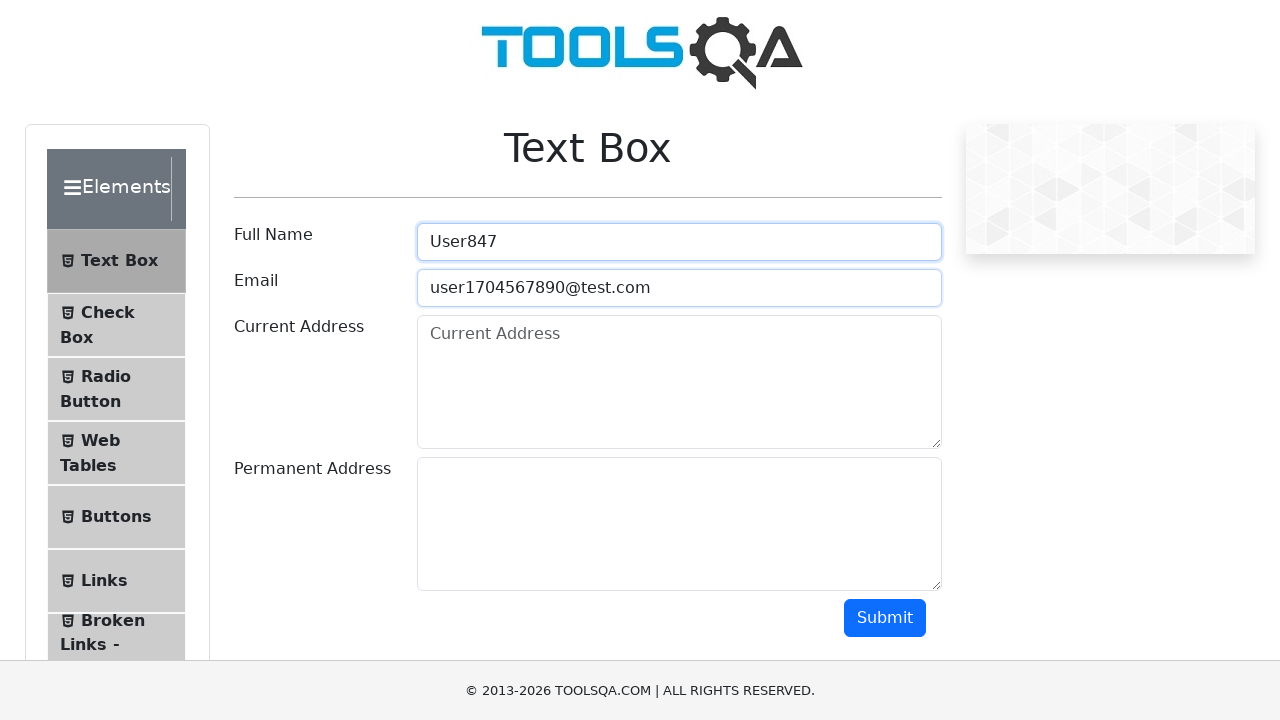

Filled current address field with 'Address 392' on #currentAddress
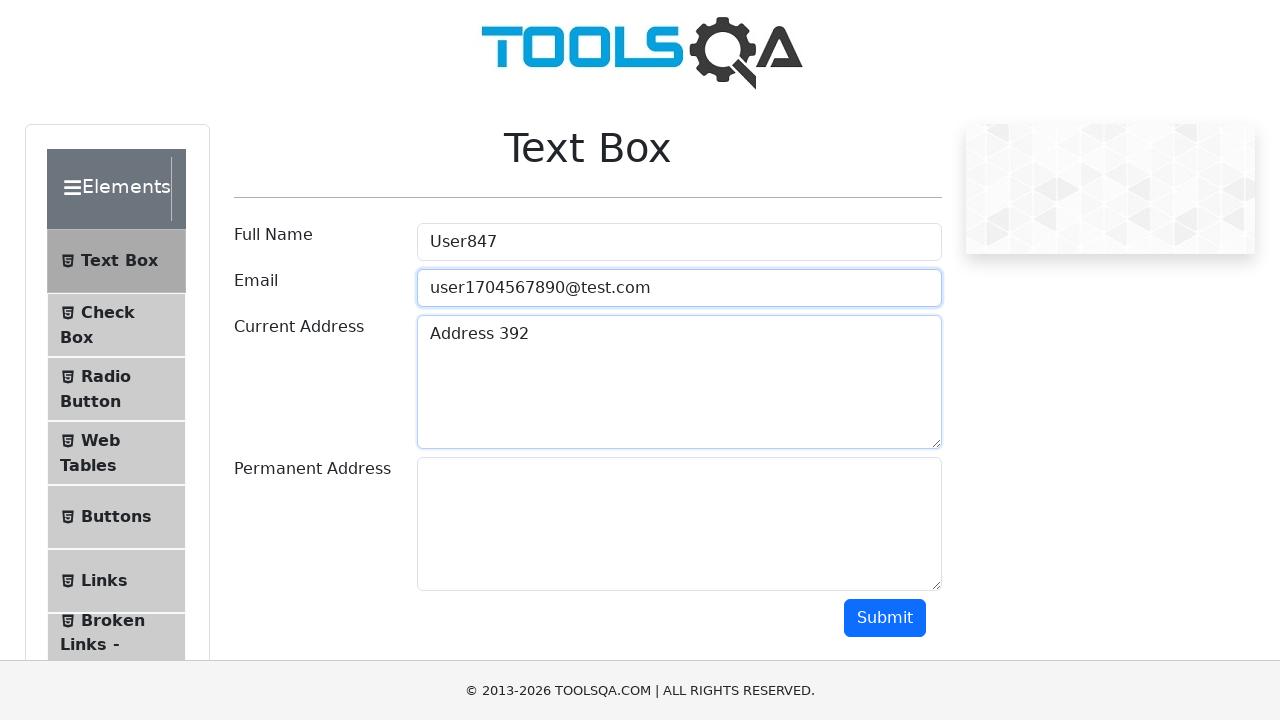

Filled permanent address field with 'Address 392' on #permanentAddress
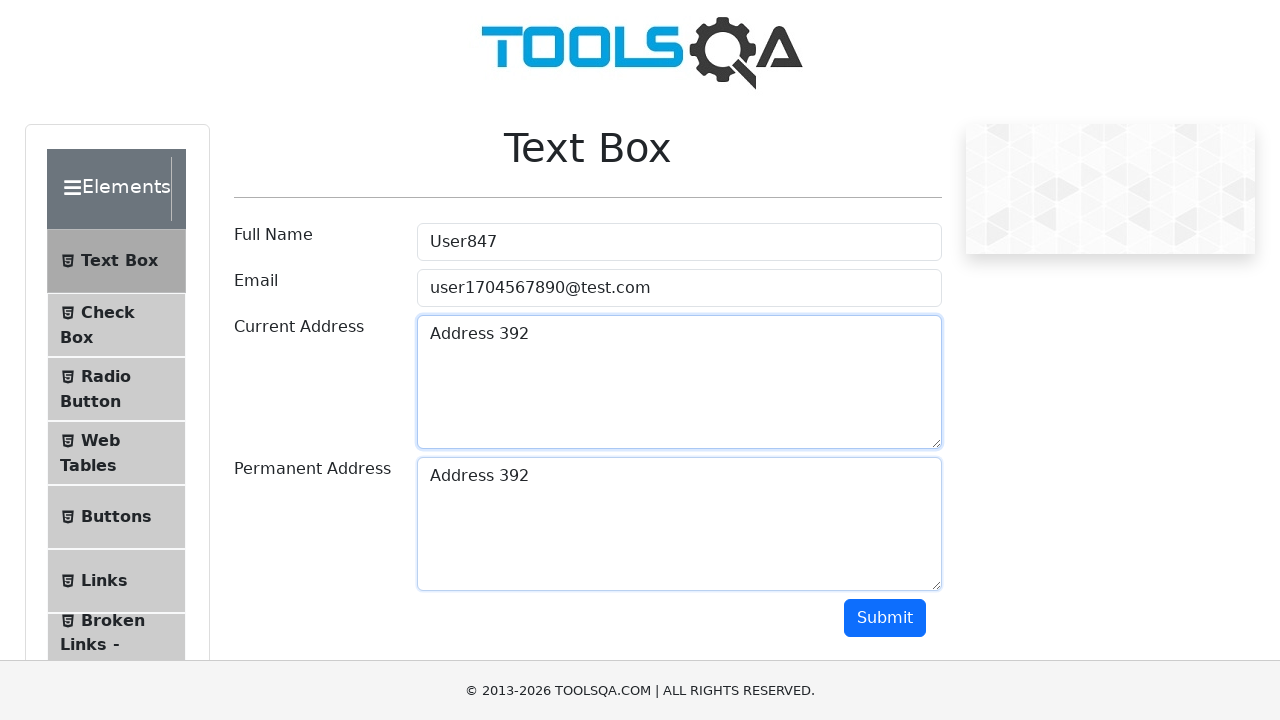

Clicked submit button to submit form at (885, 618) on #submit
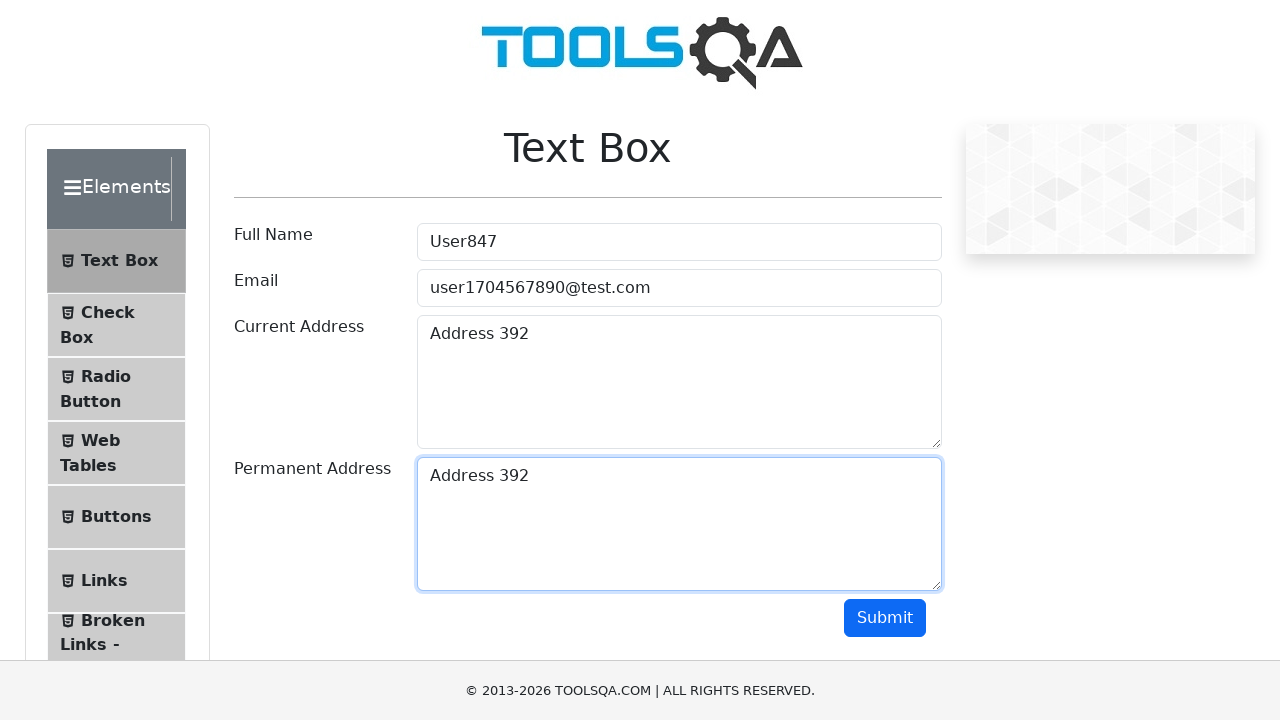

Output section loaded successfully
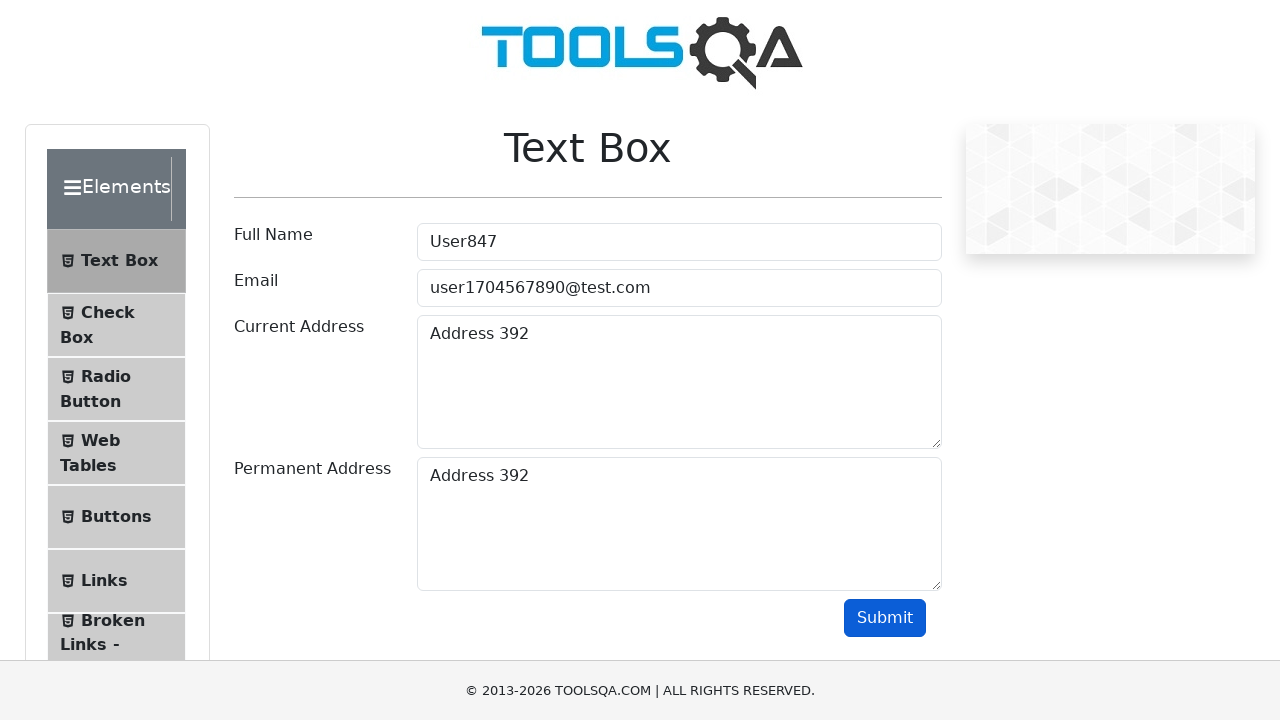

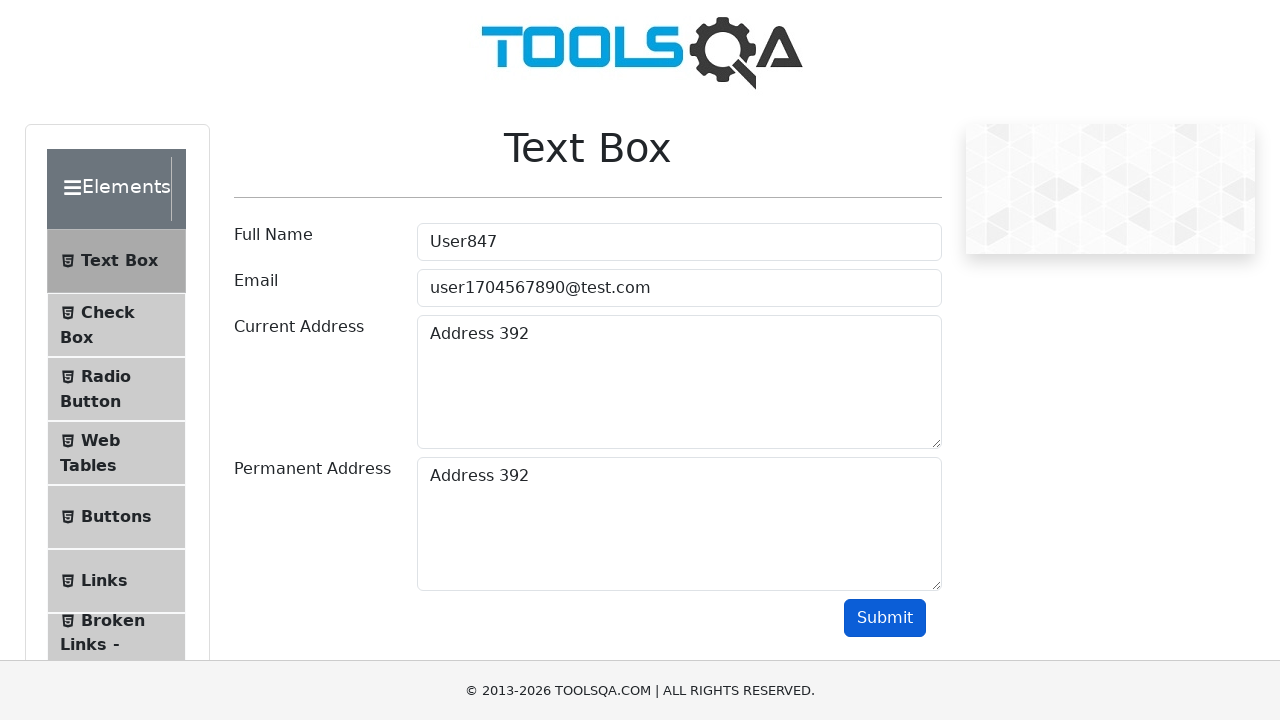